Tests opening multiple links in new tabs from a navigation section and switches between browser windows/tabs to verify they opened correctly.

Starting URL: https://rahulshettyacademy.com/AutomationPractice/

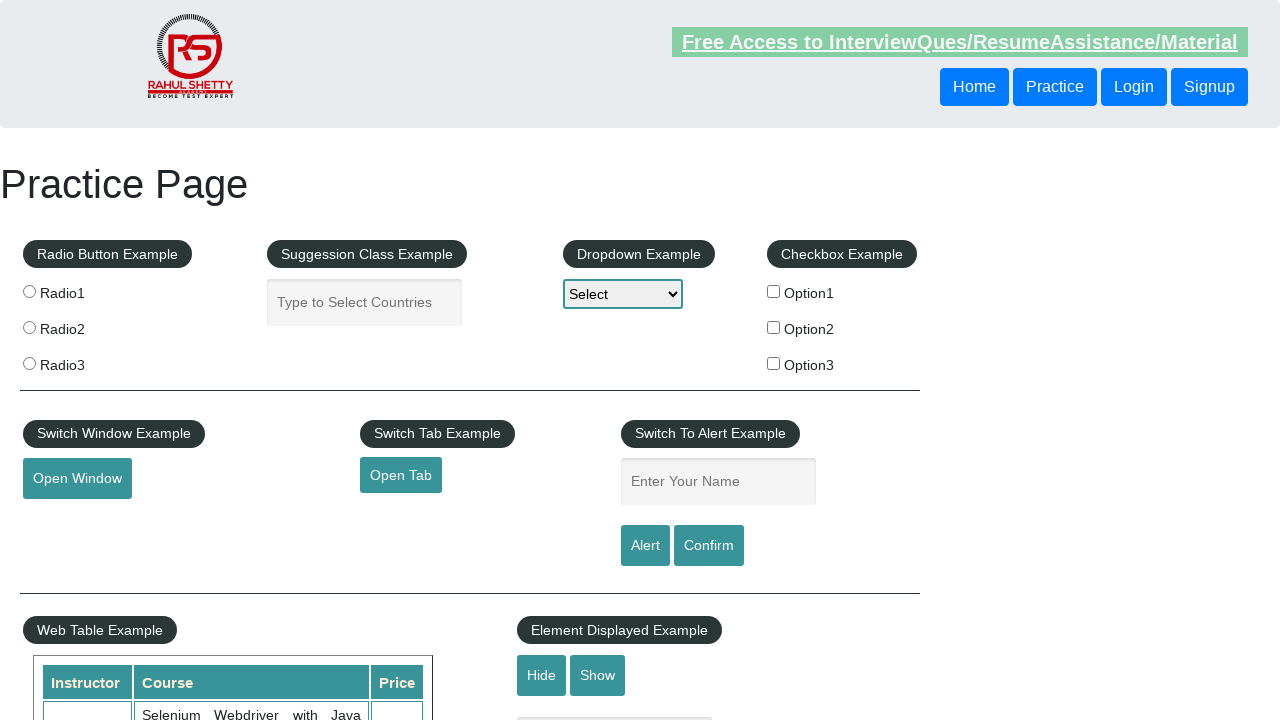

Waited for navigation section with links to load
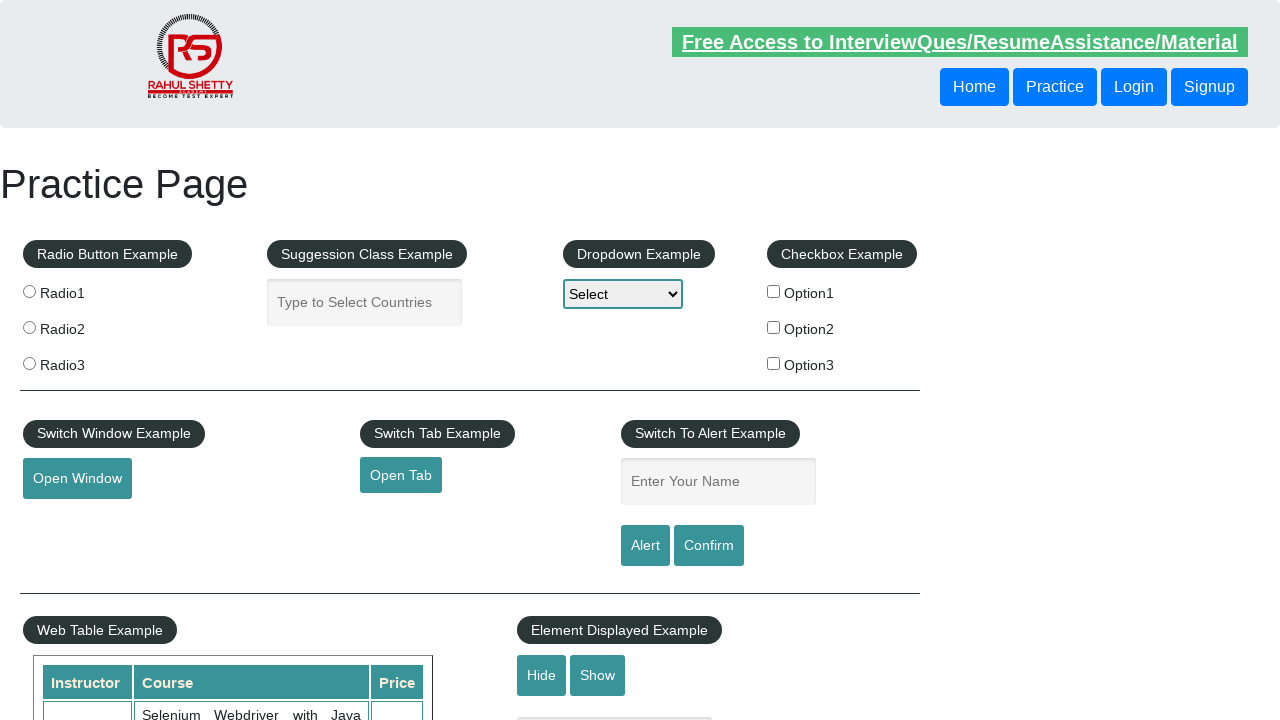

Located the navigation section containing links
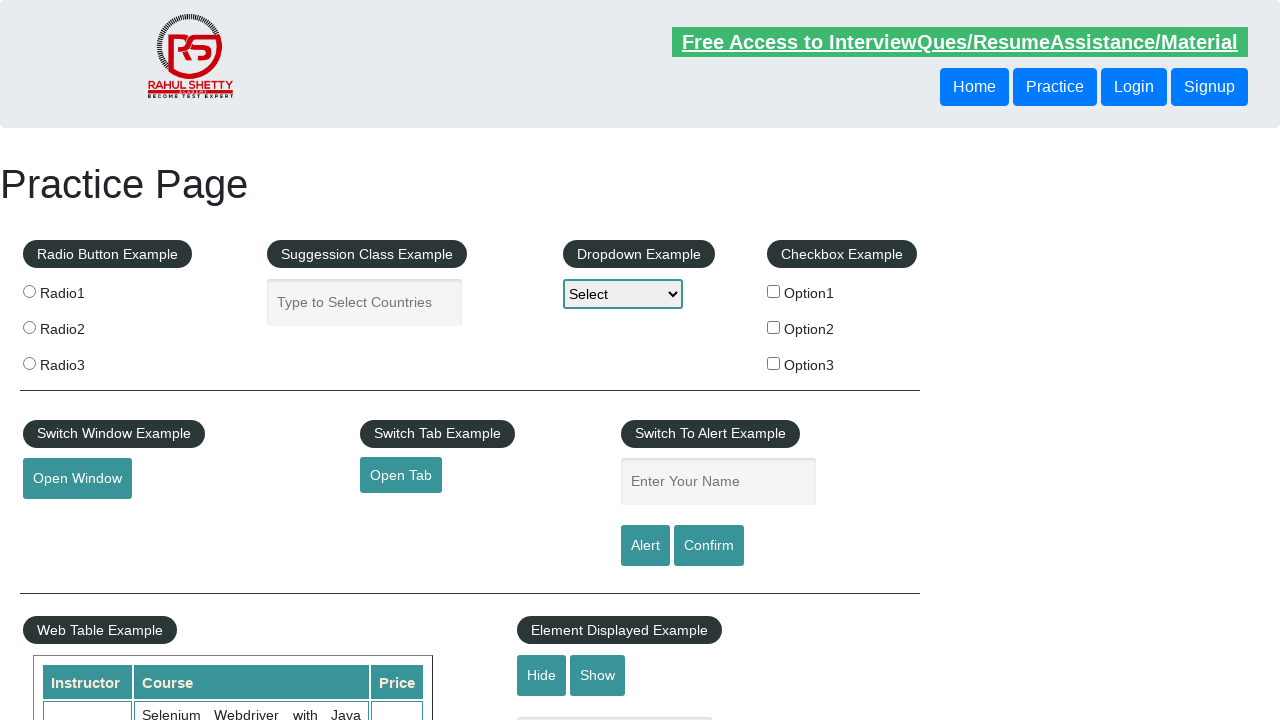

Located all anchor elements in the navigation section
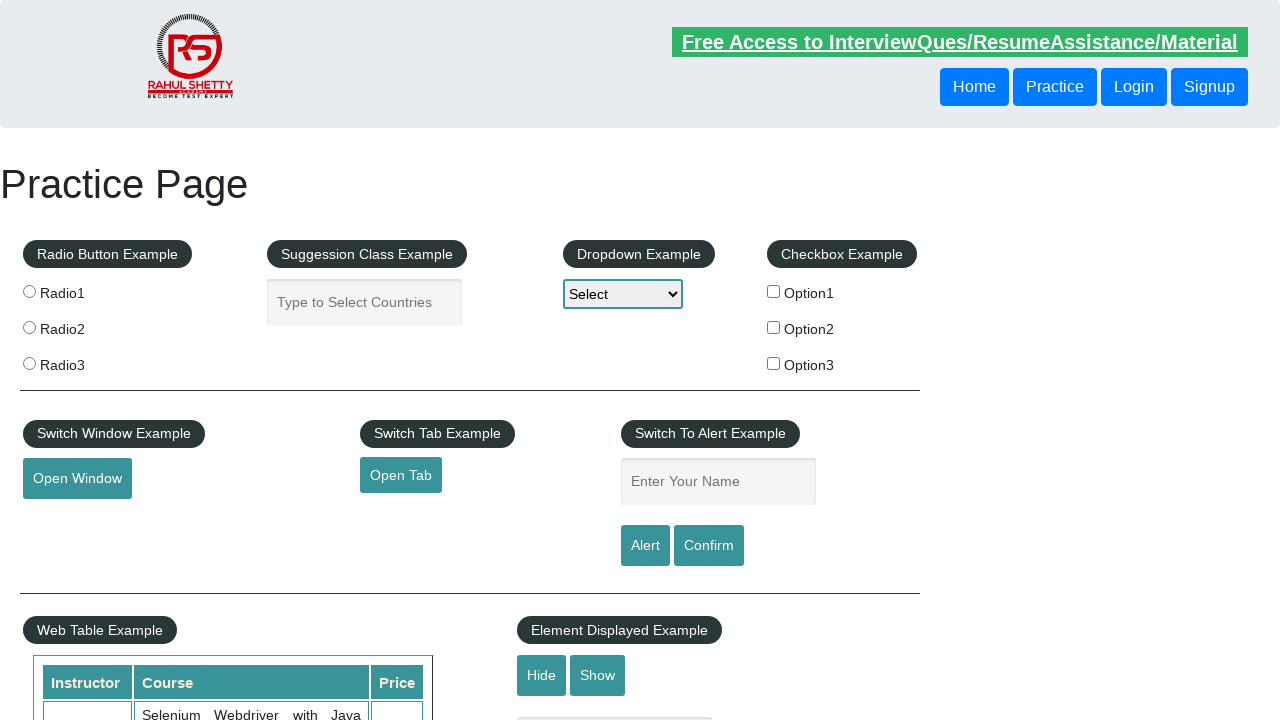

Found 5 links in the navigation section
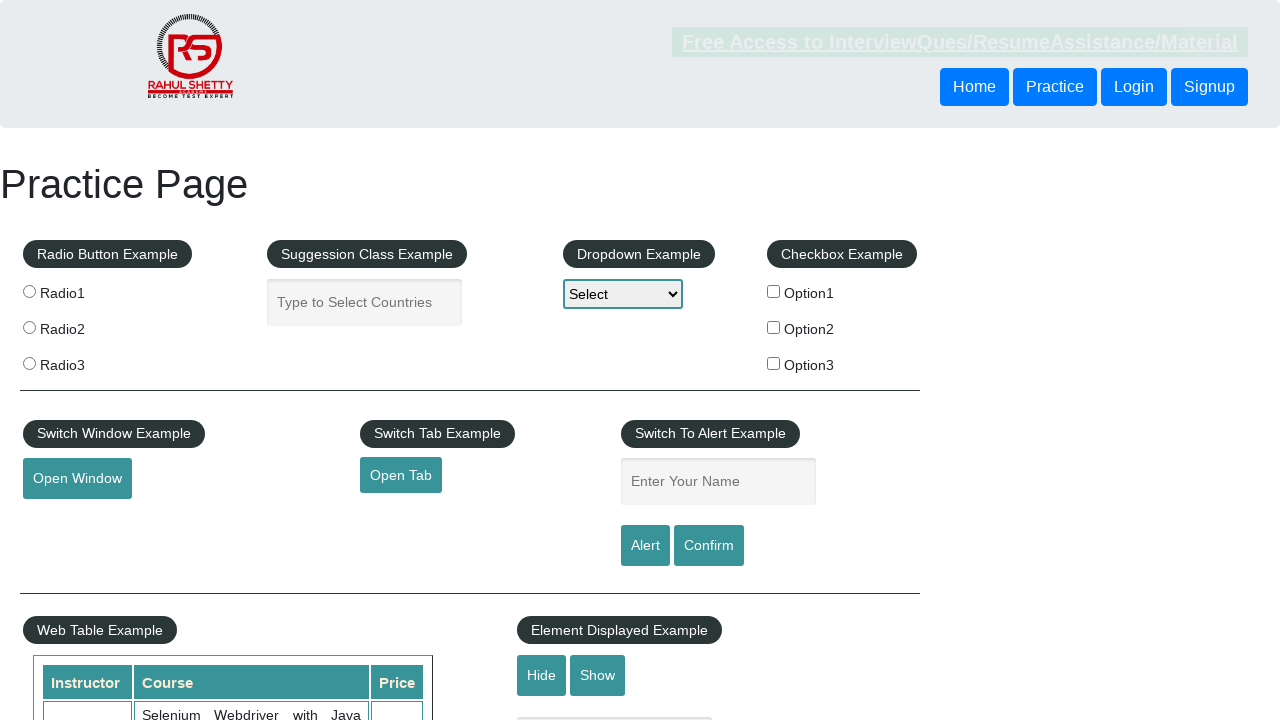

Opened link 1 in a new tab using Ctrl+Click at (68, 520) on xpath=//tbody/tr/td[1]/ul >> a >> nth=1
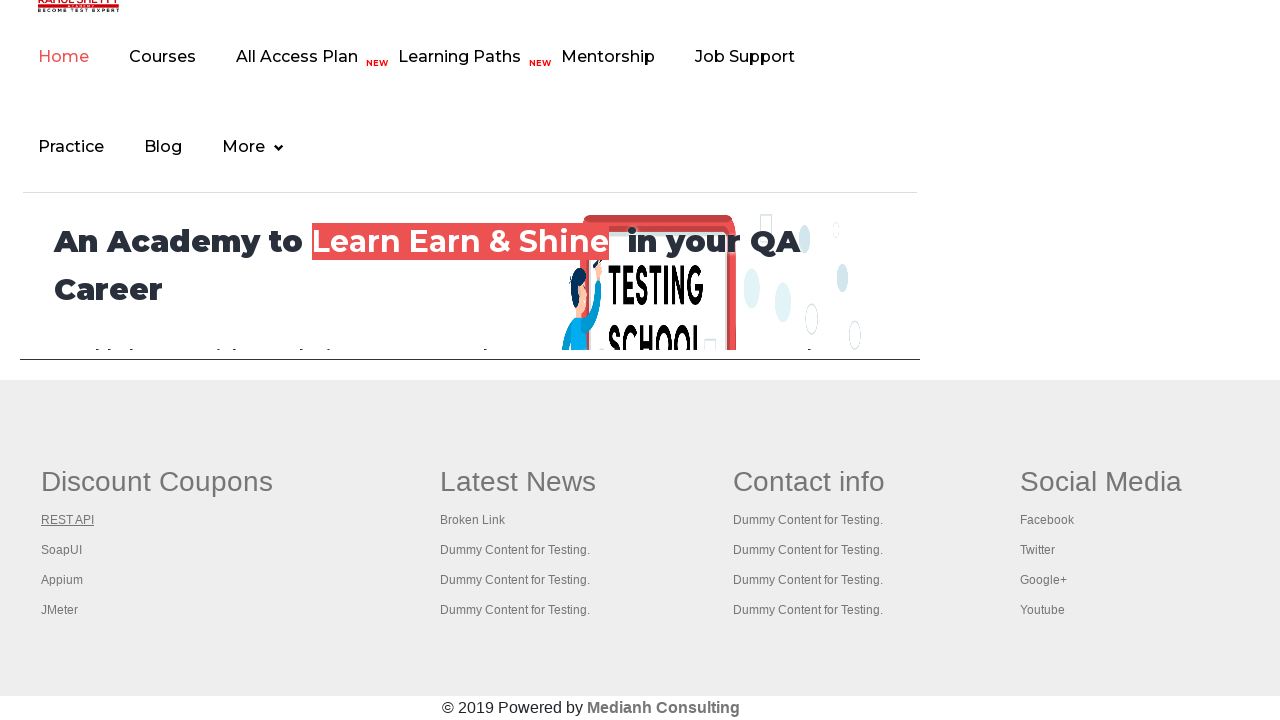

Opened link 2 in a new tab using Ctrl+Click at (62, 550) on xpath=//tbody/tr/td[1]/ul >> a >> nth=2
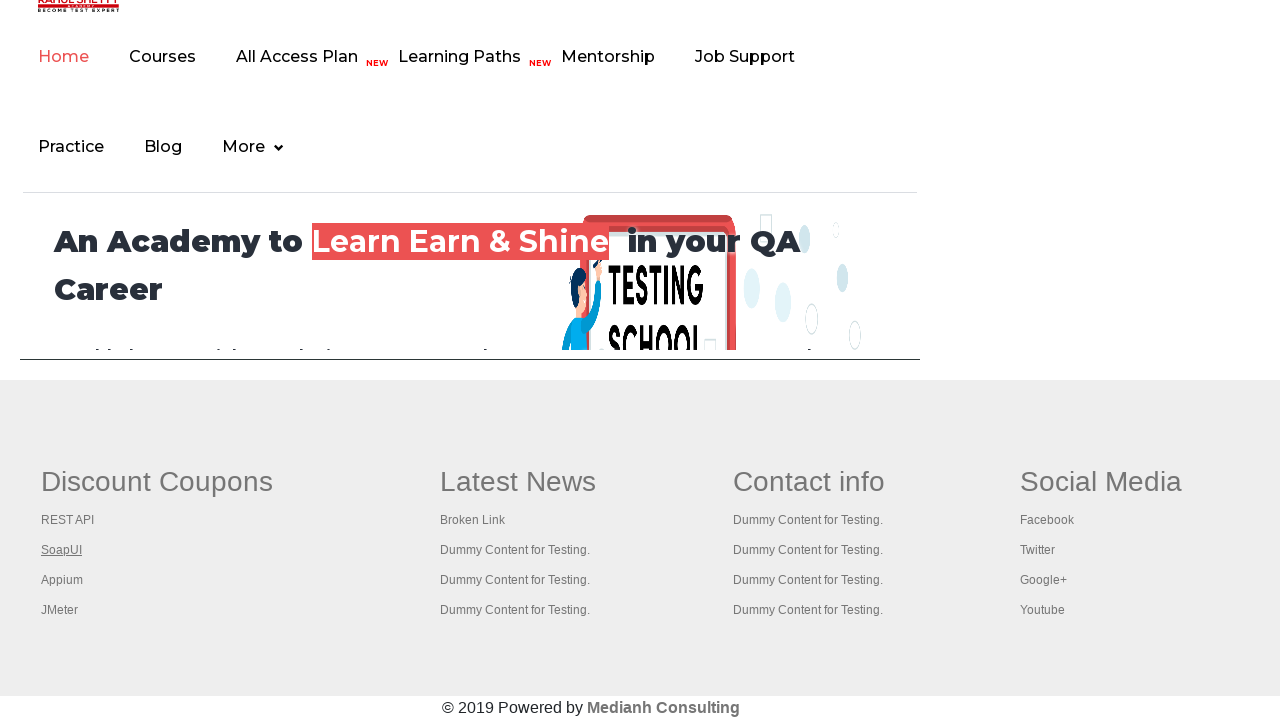

Opened link 3 in a new tab using Ctrl+Click at (62, 580) on xpath=//tbody/tr/td[1]/ul >> a >> nth=3
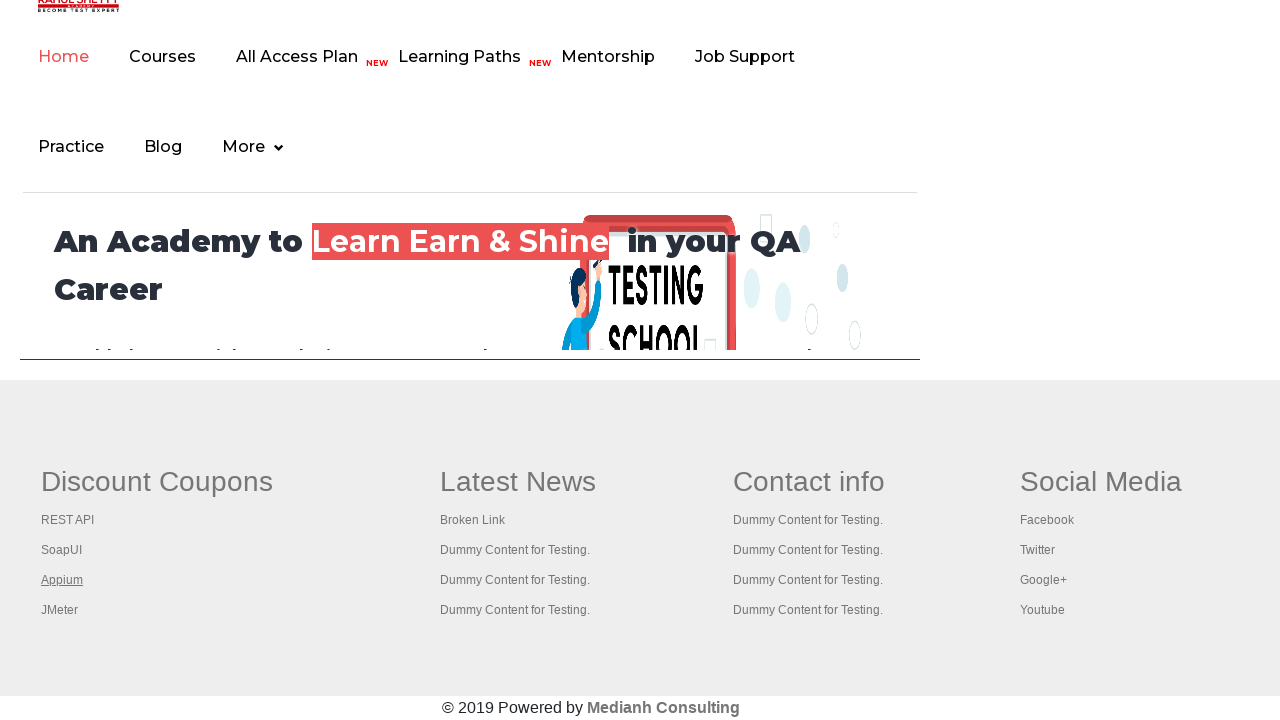

Opened link 4 in a new tab using Ctrl+Click at (60, 610) on xpath=//tbody/tr/td[1]/ul >> a >> nth=4
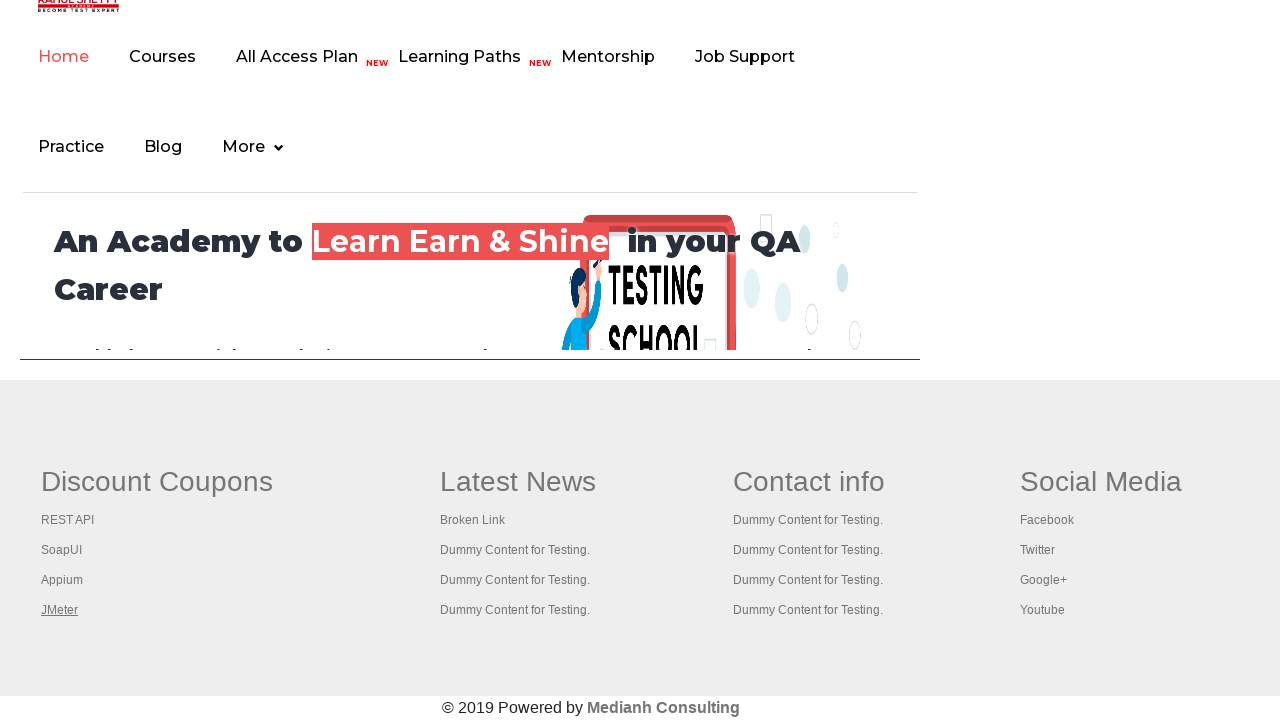

Waited 2 seconds for all new tabs to open
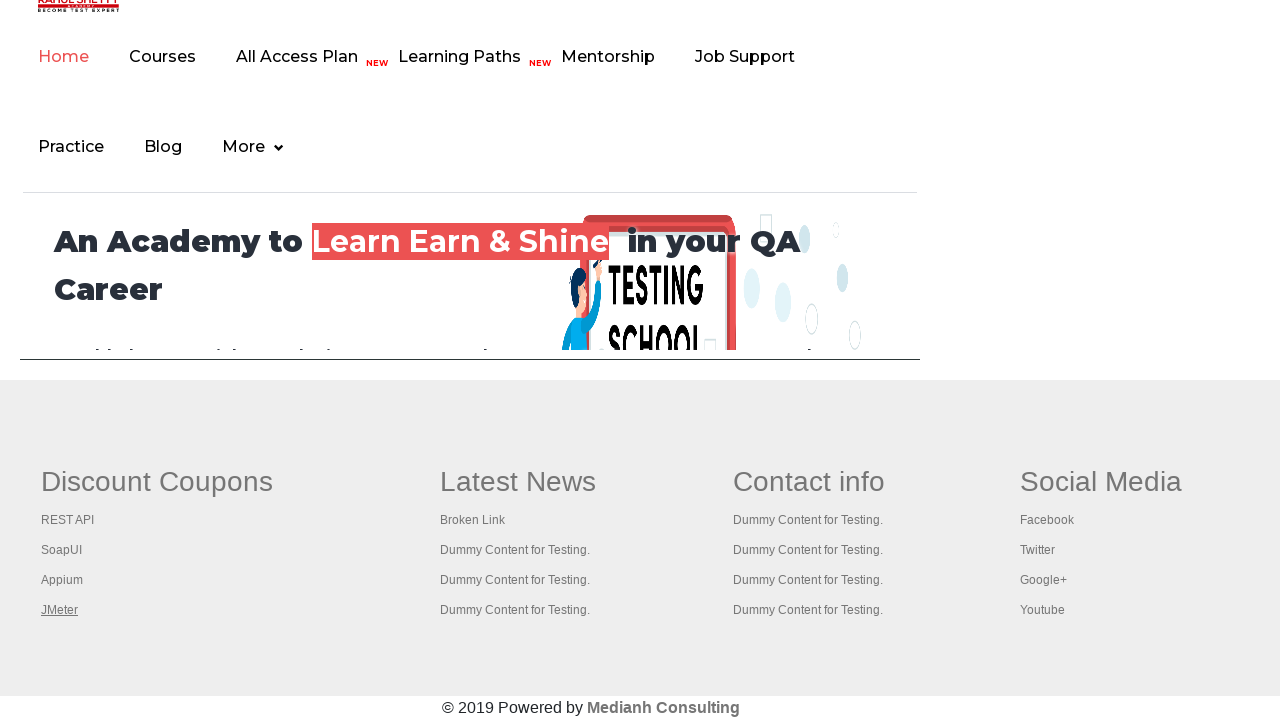

Retrieved all 5 browser tabs/pages from context
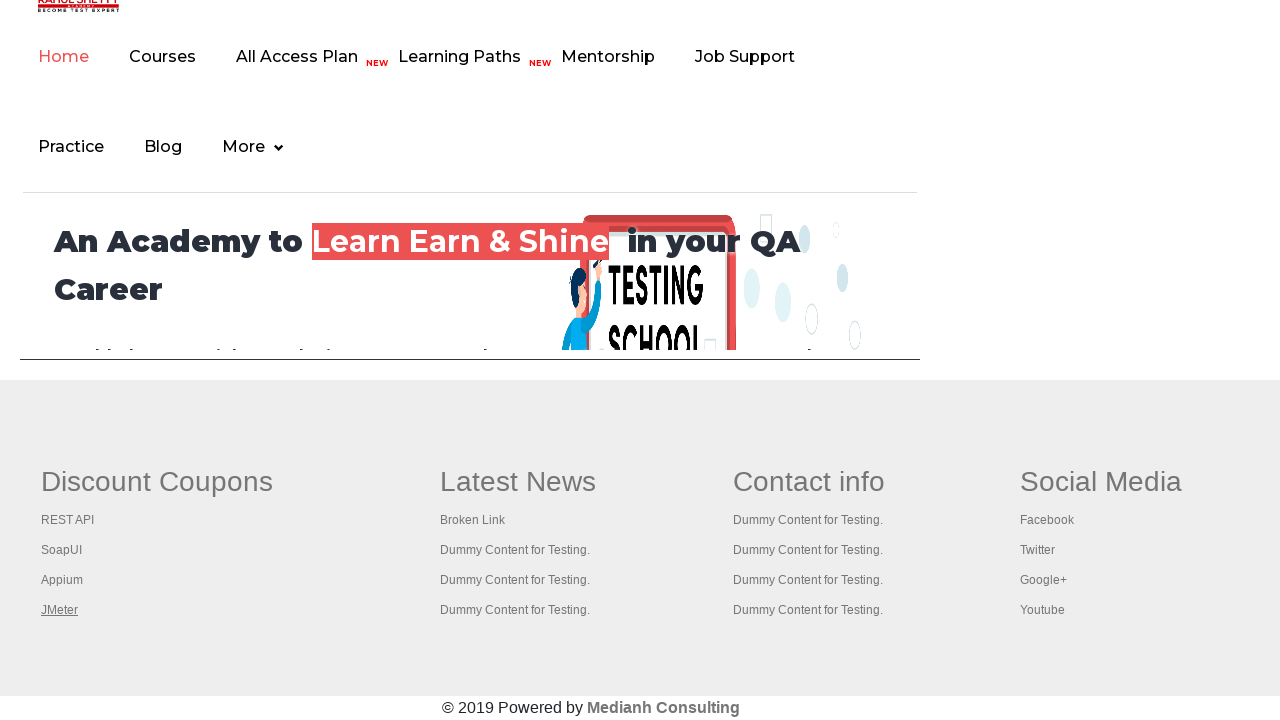

Brought a tab to the front to verify it opened
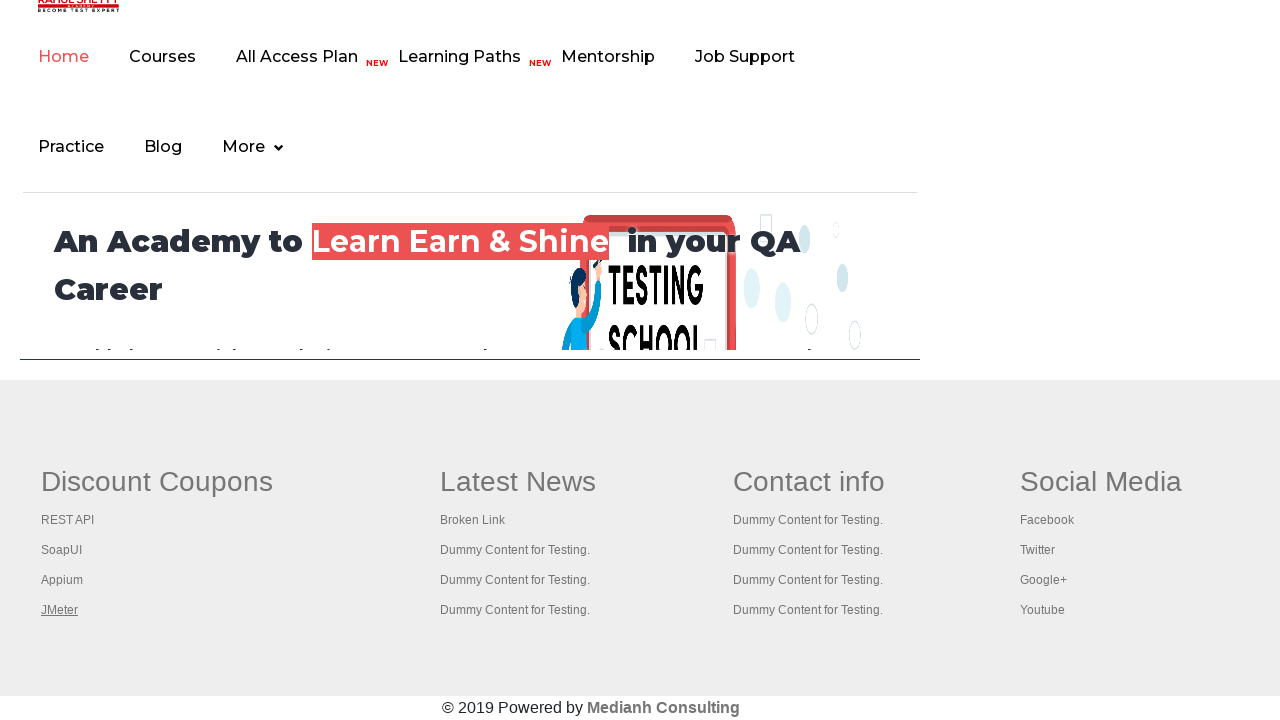

Verified the tab loaded completely (domcontentloaded)
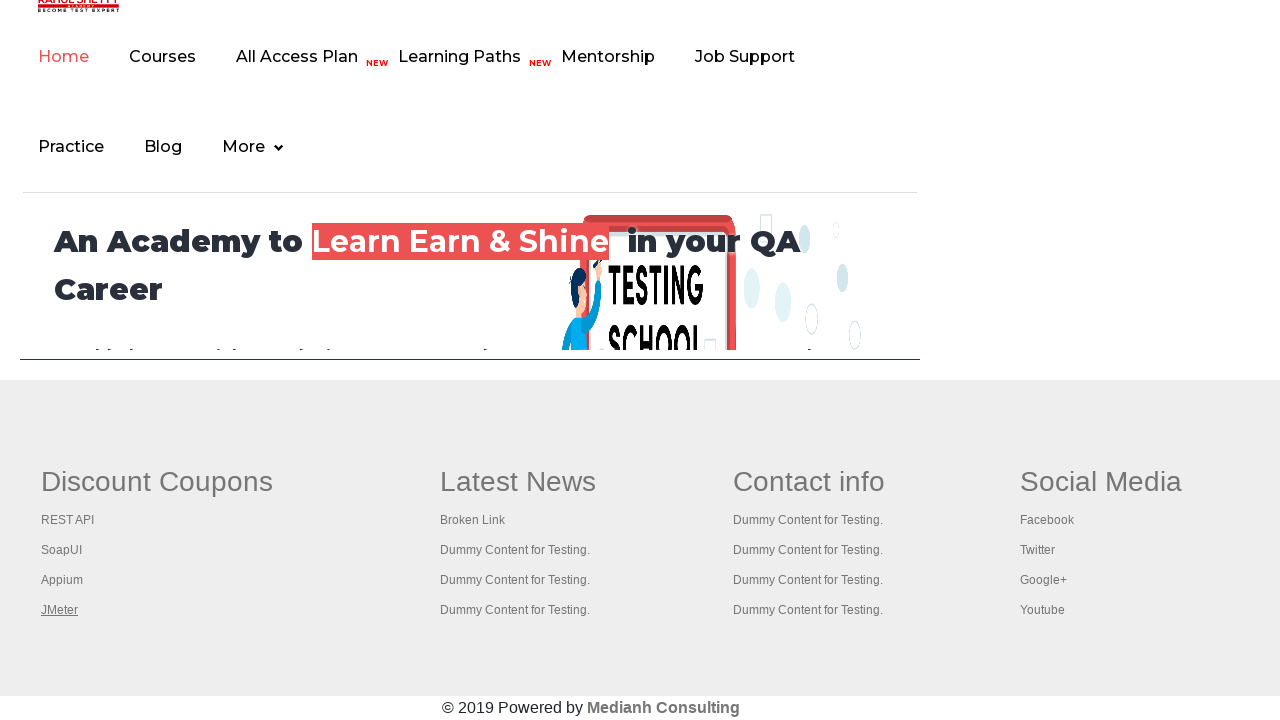

Brought a tab to the front to verify it opened
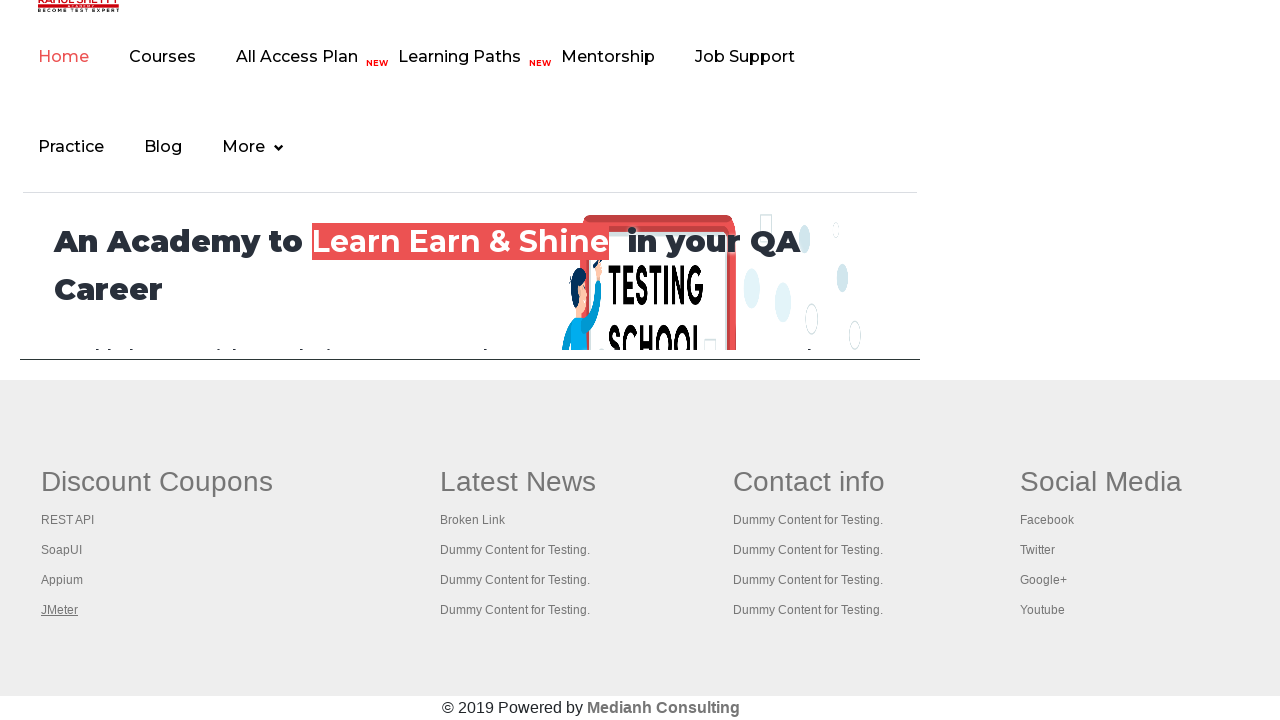

Verified the tab loaded completely (domcontentloaded)
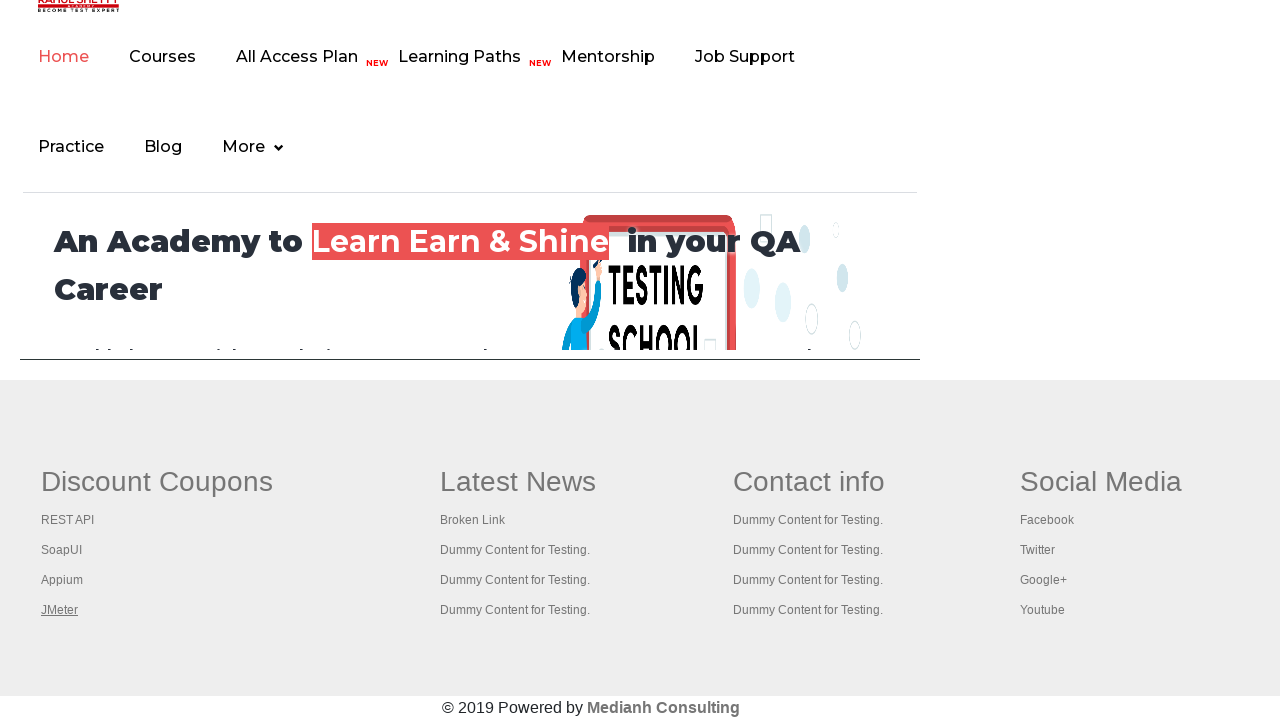

Brought a tab to the front to verify it opened
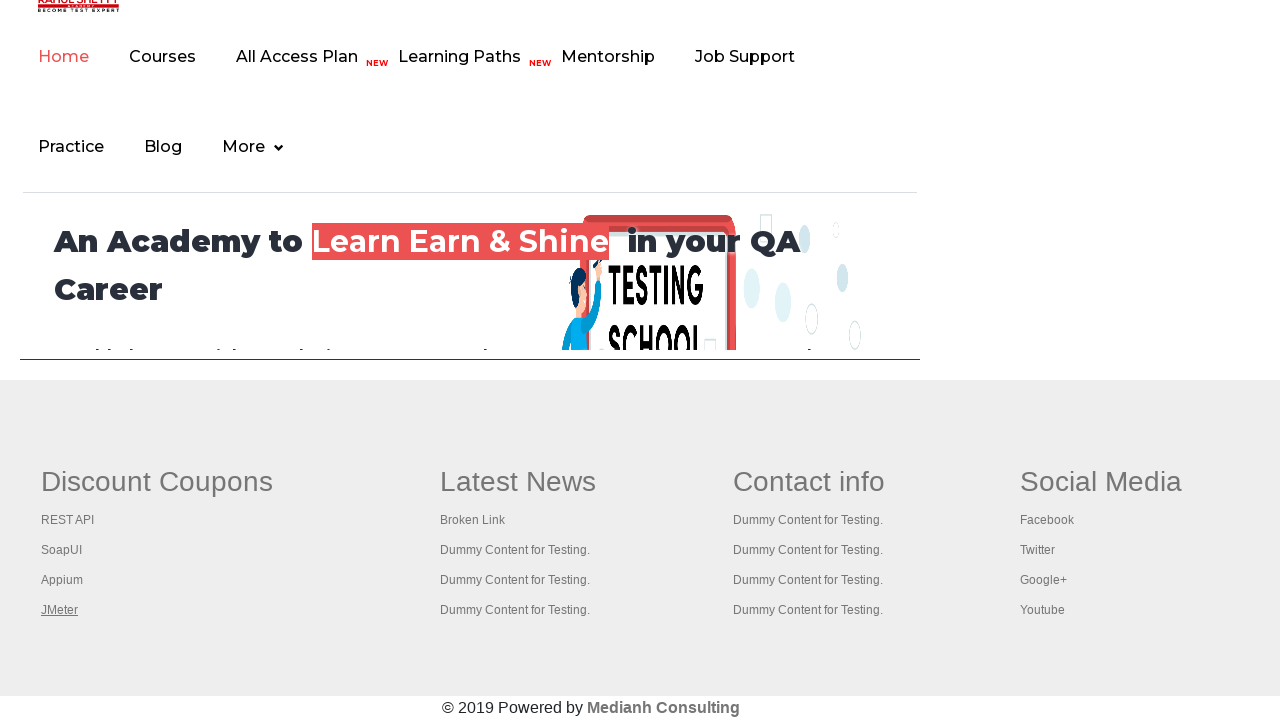

Verified the tab loaded completely (domcontentloaded)
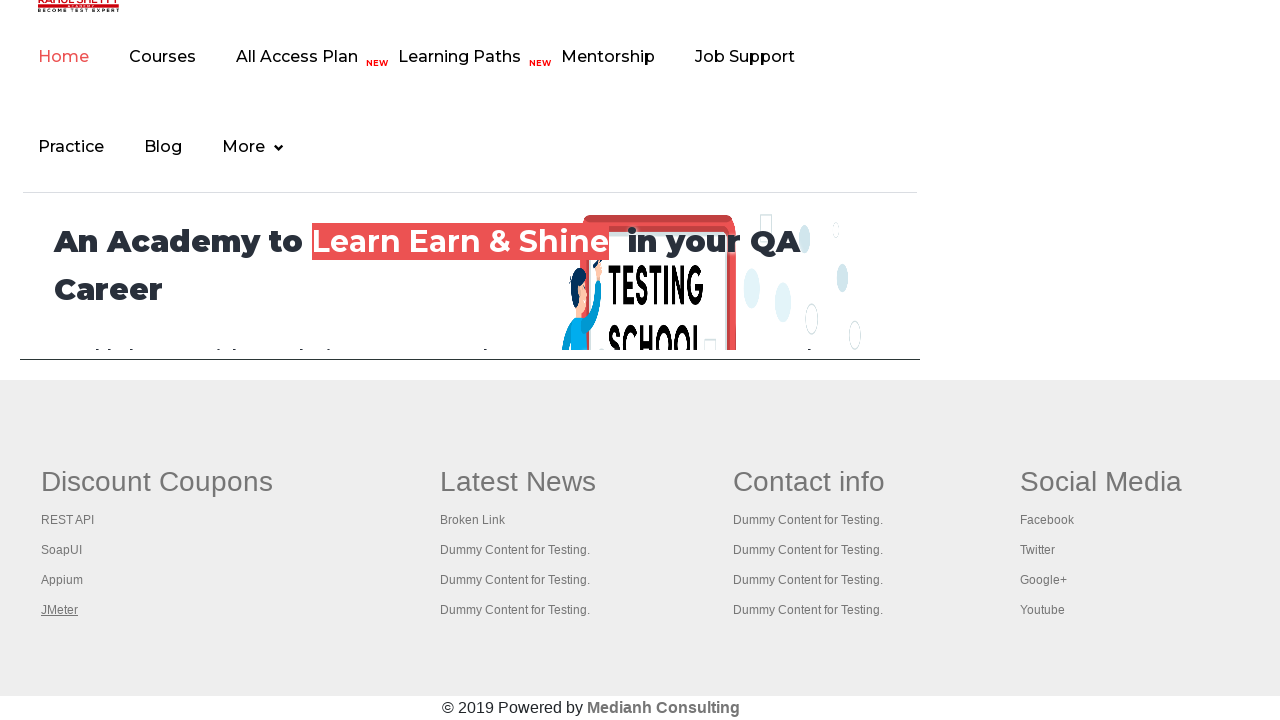

Brought a tab to the front to verify it opened
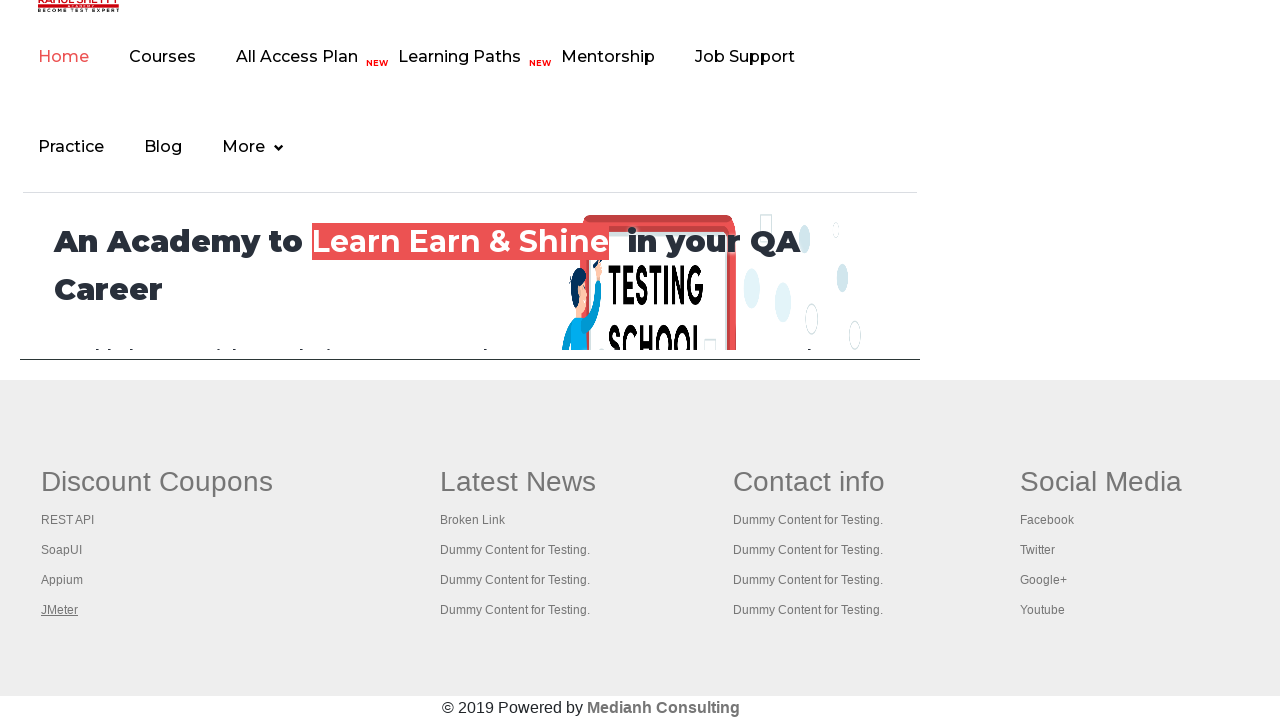

Verified the tab loaded completely (domcontentloaded)
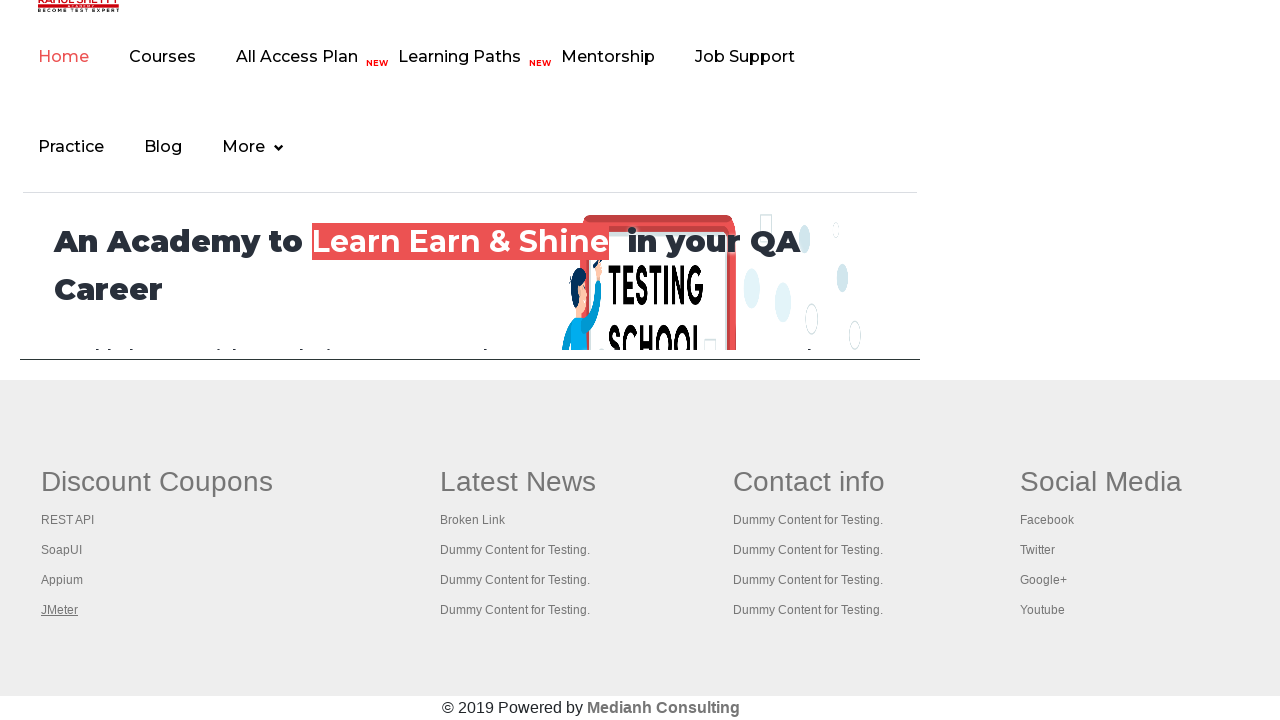

Brought a tab to the front to verify it opened
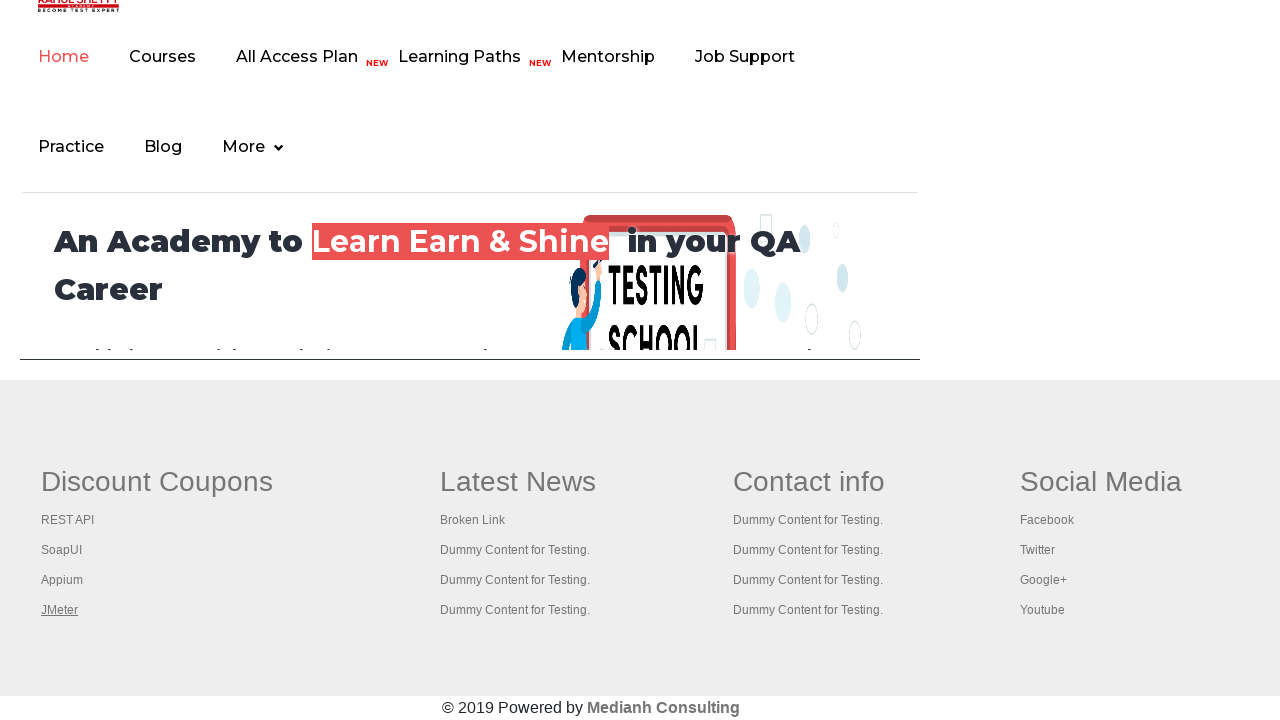

Verified the tab loaded completely (domcontentloaded)
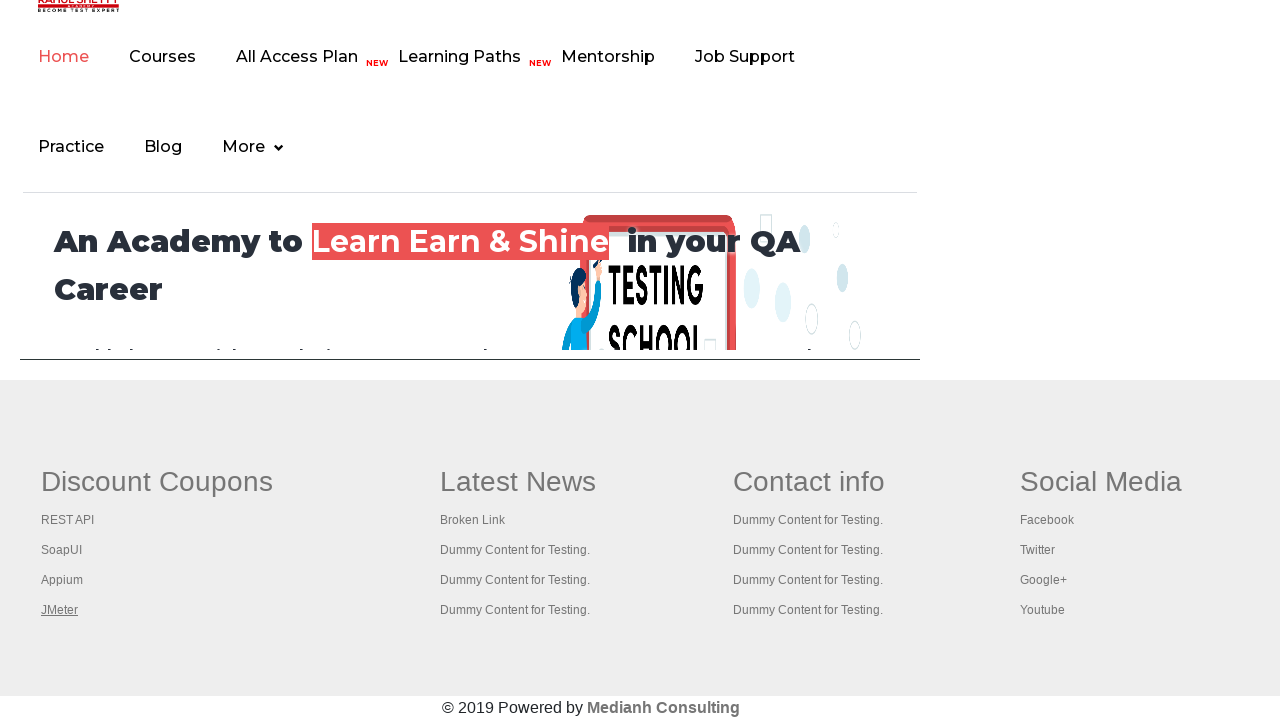

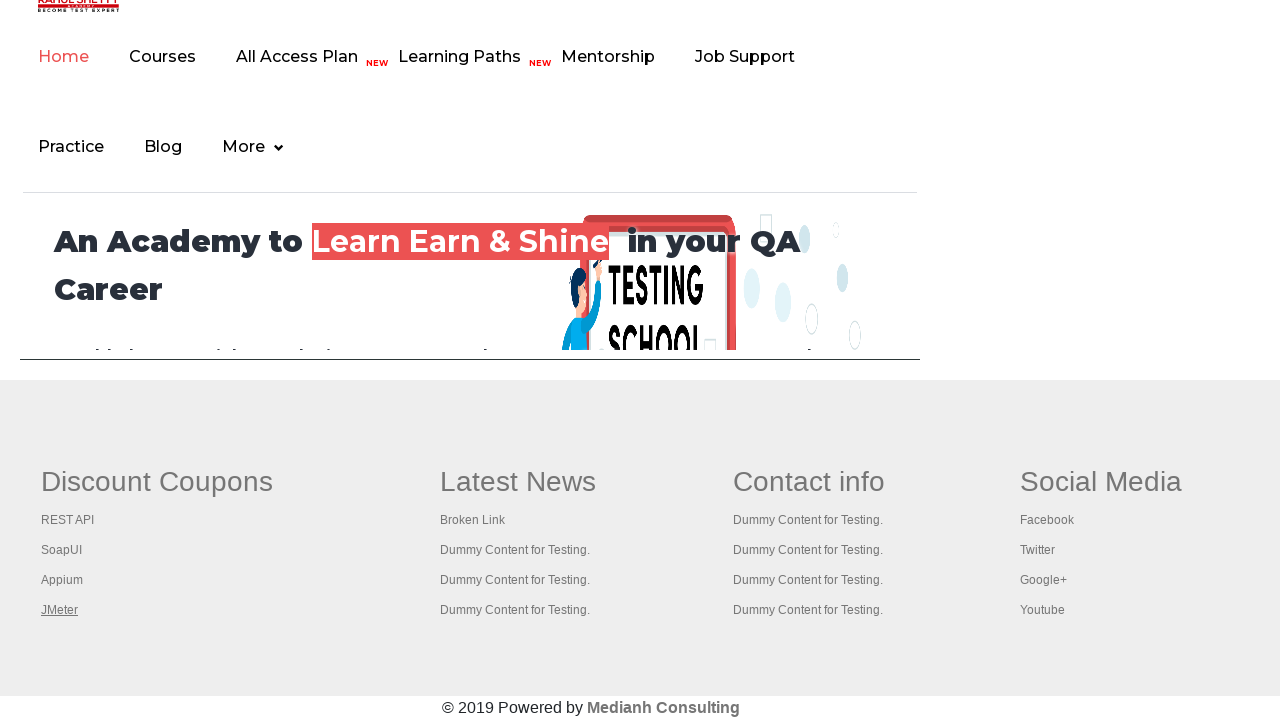